Tests clearing the complete state of all items by toggling the mark all checkbox

Starting URL: https://demo.playwright.dev/todomvc

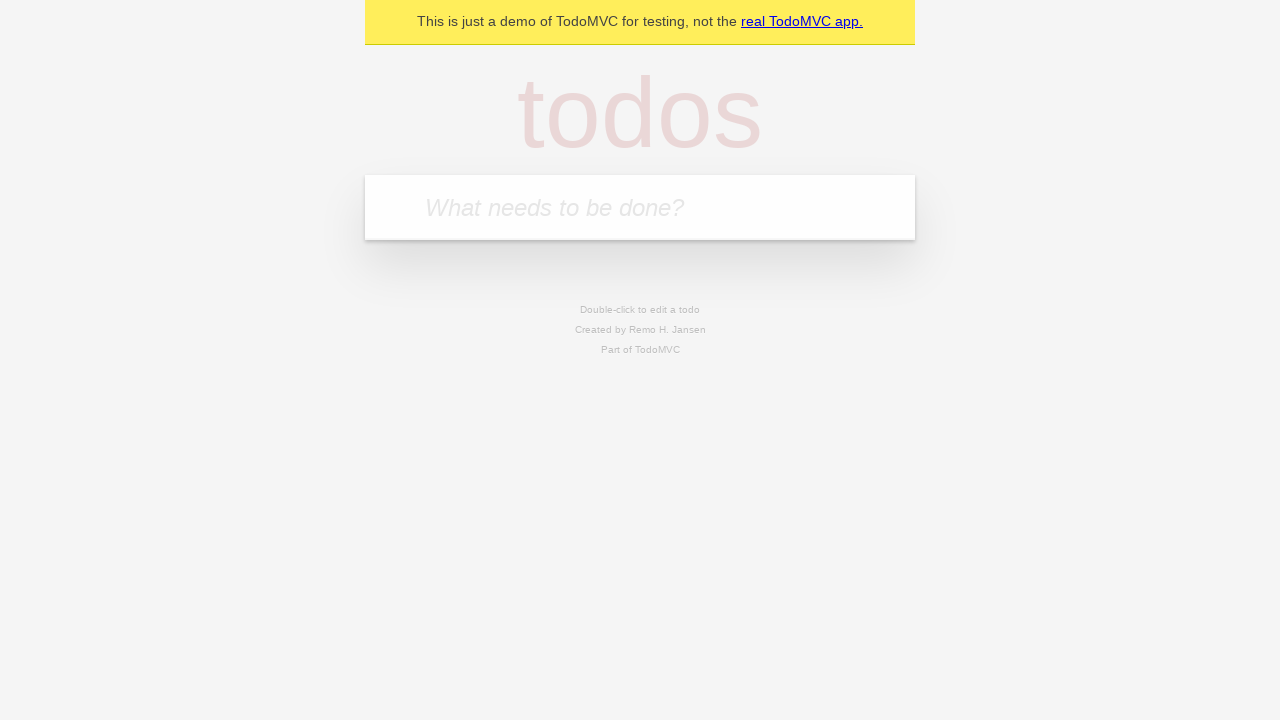

Filled todo input with 'buy some cheese' on internal:attr=[placeholder="What needs to be done?"i]
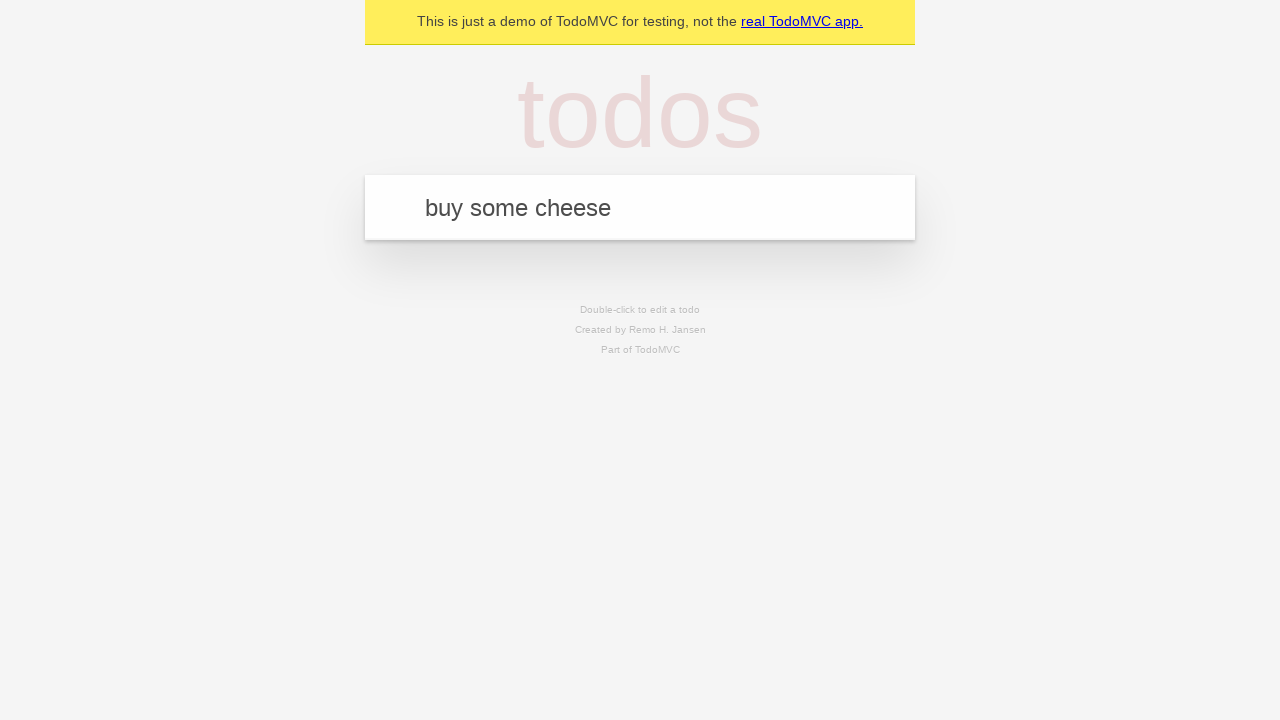

Pressed Enter to add 'buy some cheese' to todo list on internal:attr=[placeholder="What needs to be done?"i]
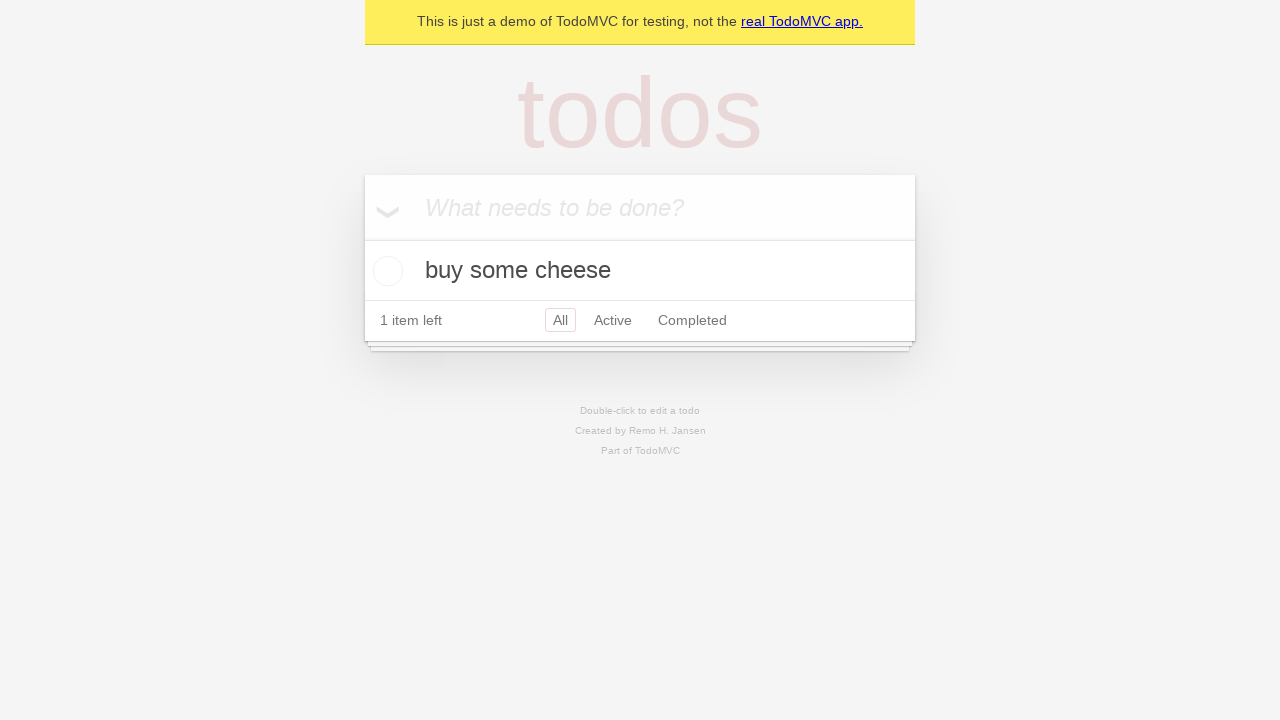

Filled todo input with 'feed the cat' on internal:attr=[placeholder="What needs to be done?"i]
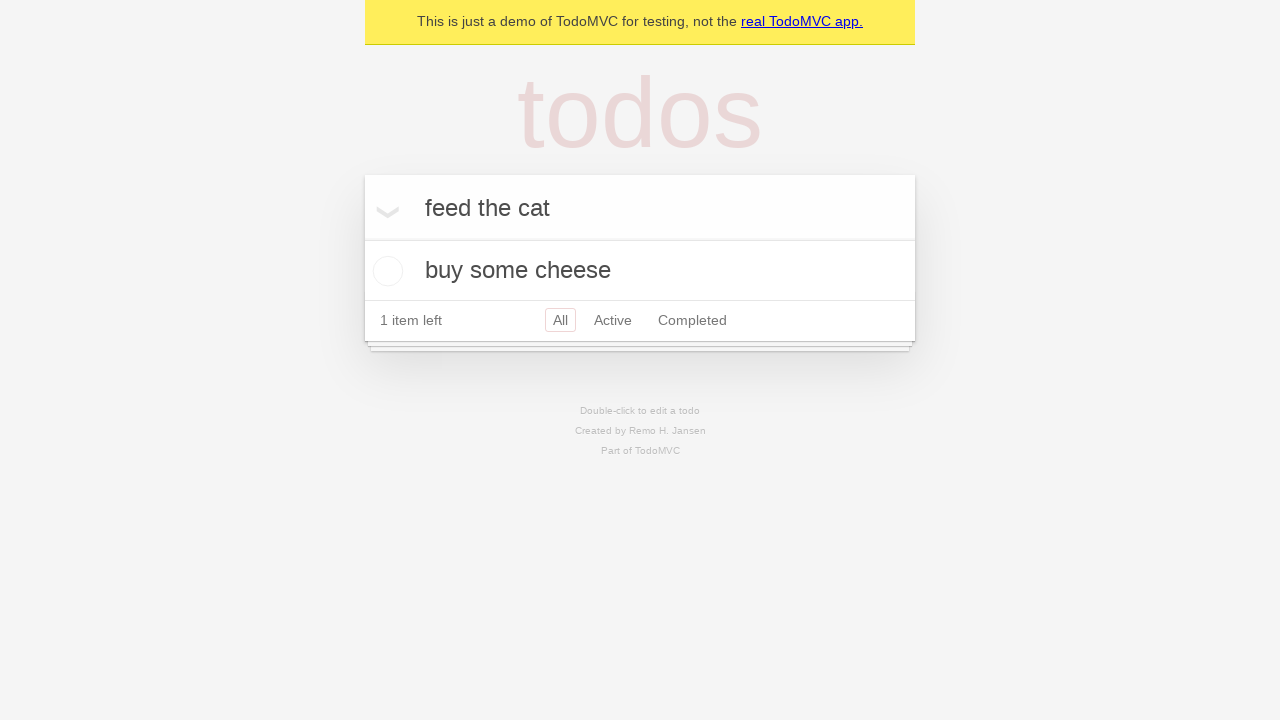

Pressed Enter to add 'feed the cat' to todo list on internal:attr=[placeholder="What needs to be done?"i]
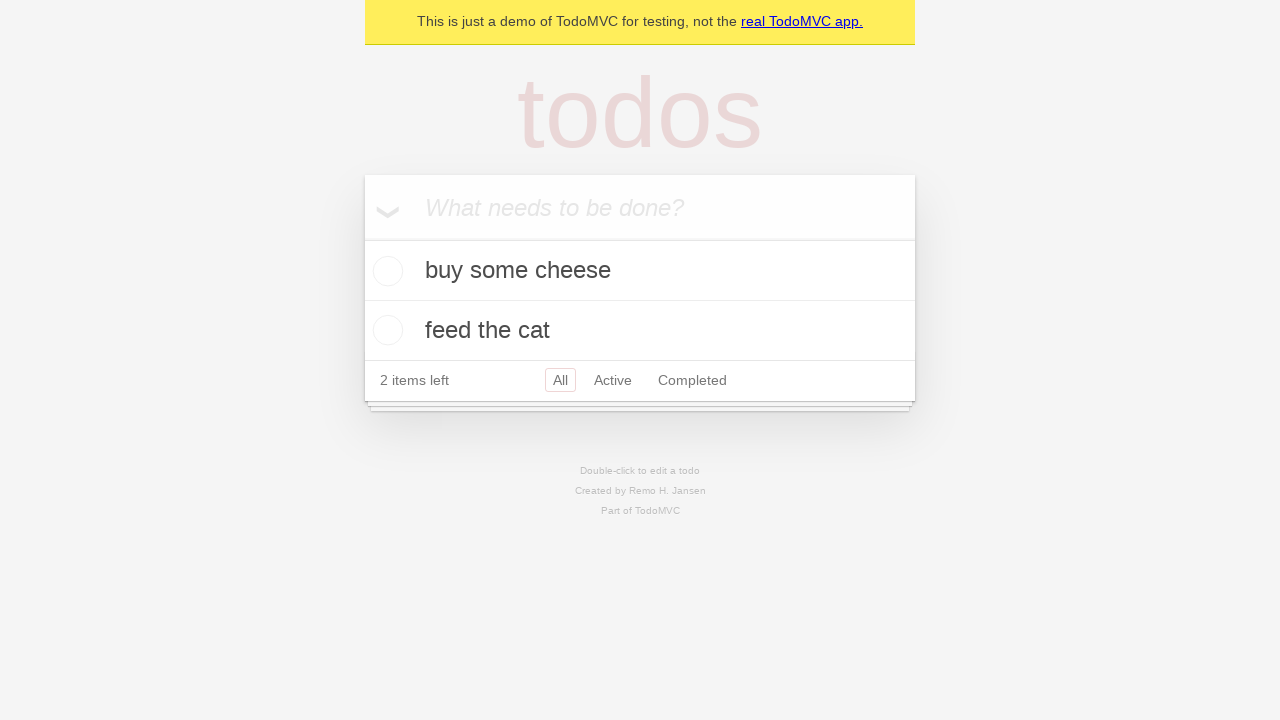

Filled todo input with 'book a doctors appointment' on internal:attr=[placeholder="What needs to be done?"i]
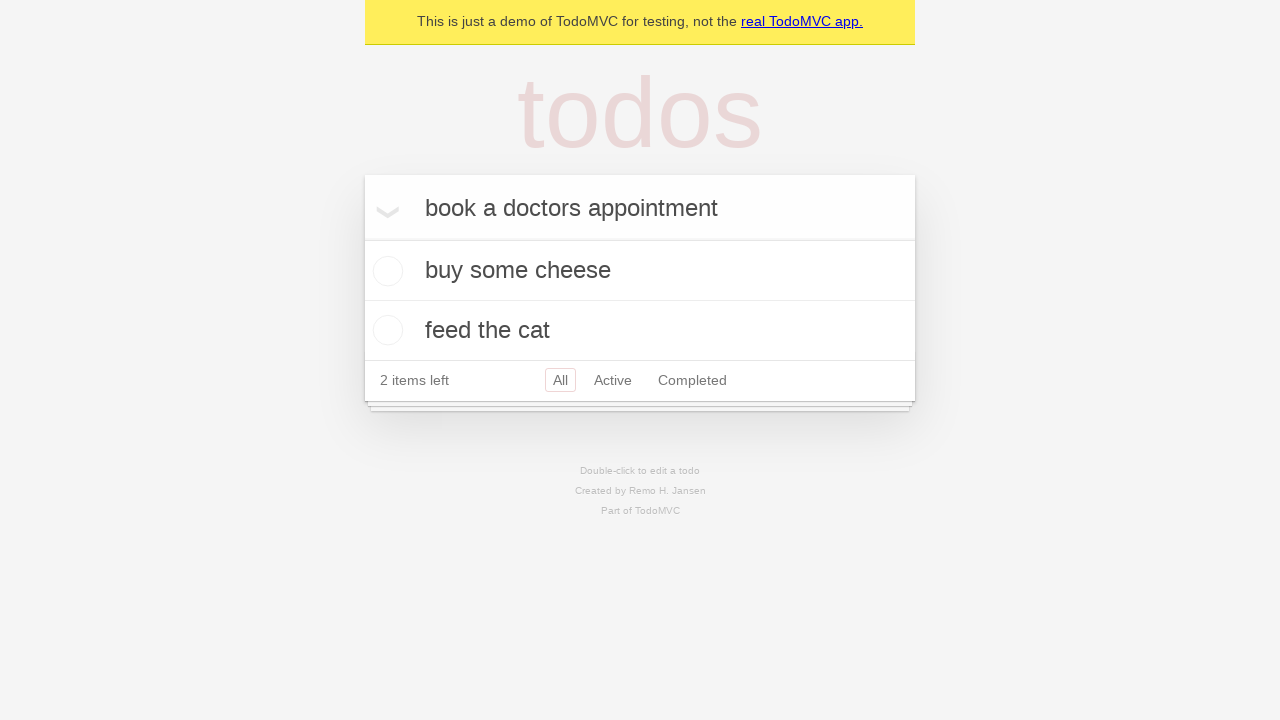

Pressed Enter to add 'book a doctors appointment' to todo list on internal:attr=[placeholder="What needs to be done?"i]
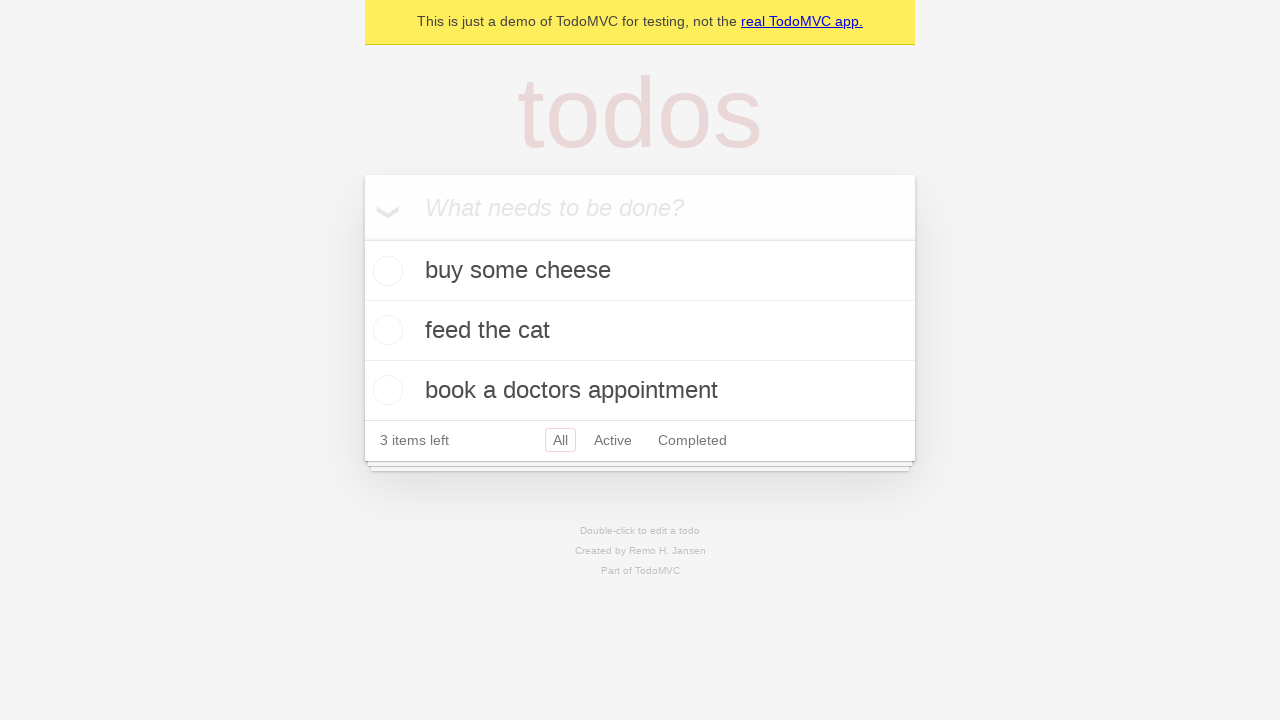

Waited for all 3 todo items to be loaded
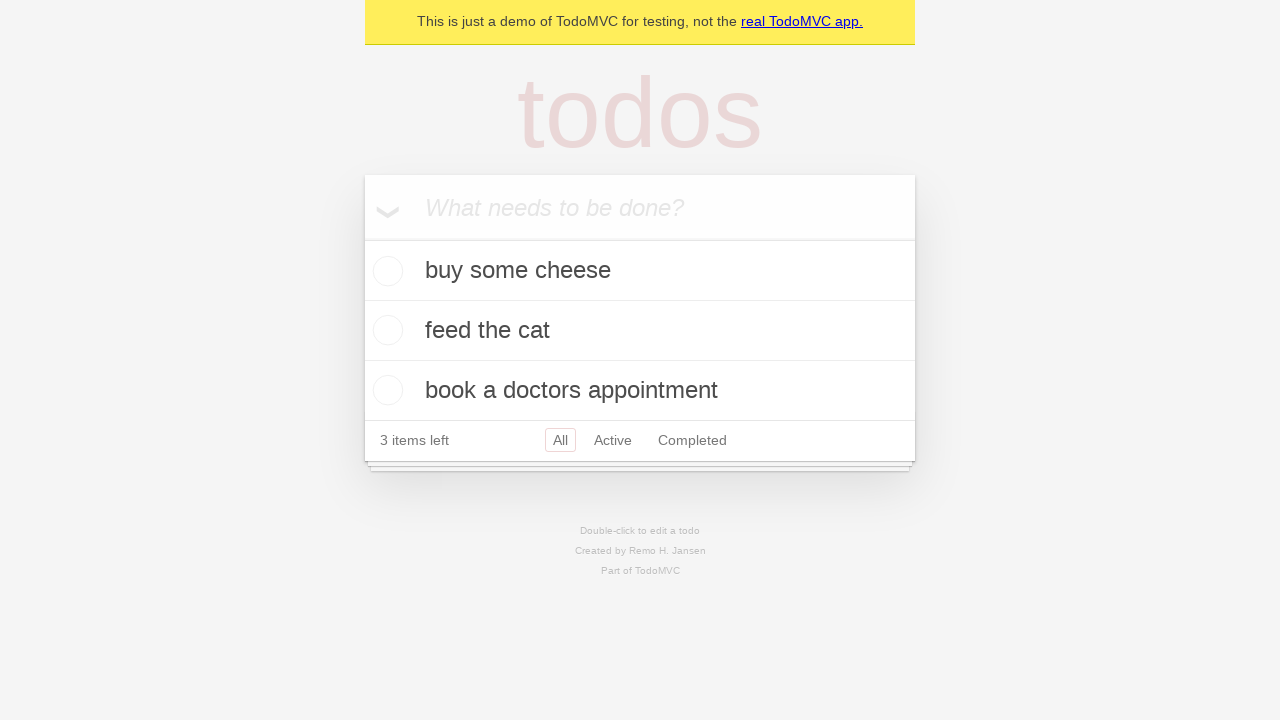

Clicked mark all as complete checkbox to check all items at (362, 238) on internal:label="Mark all as complete"i
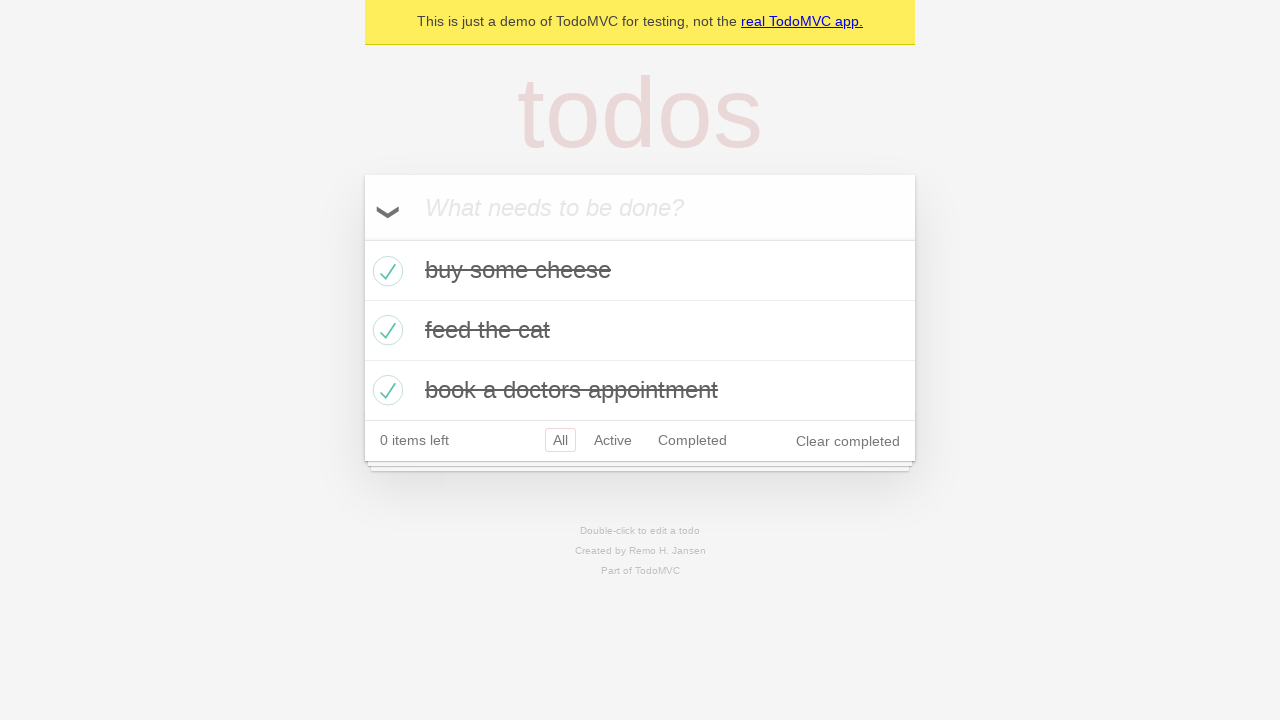

Waited for all todo items to show as completed
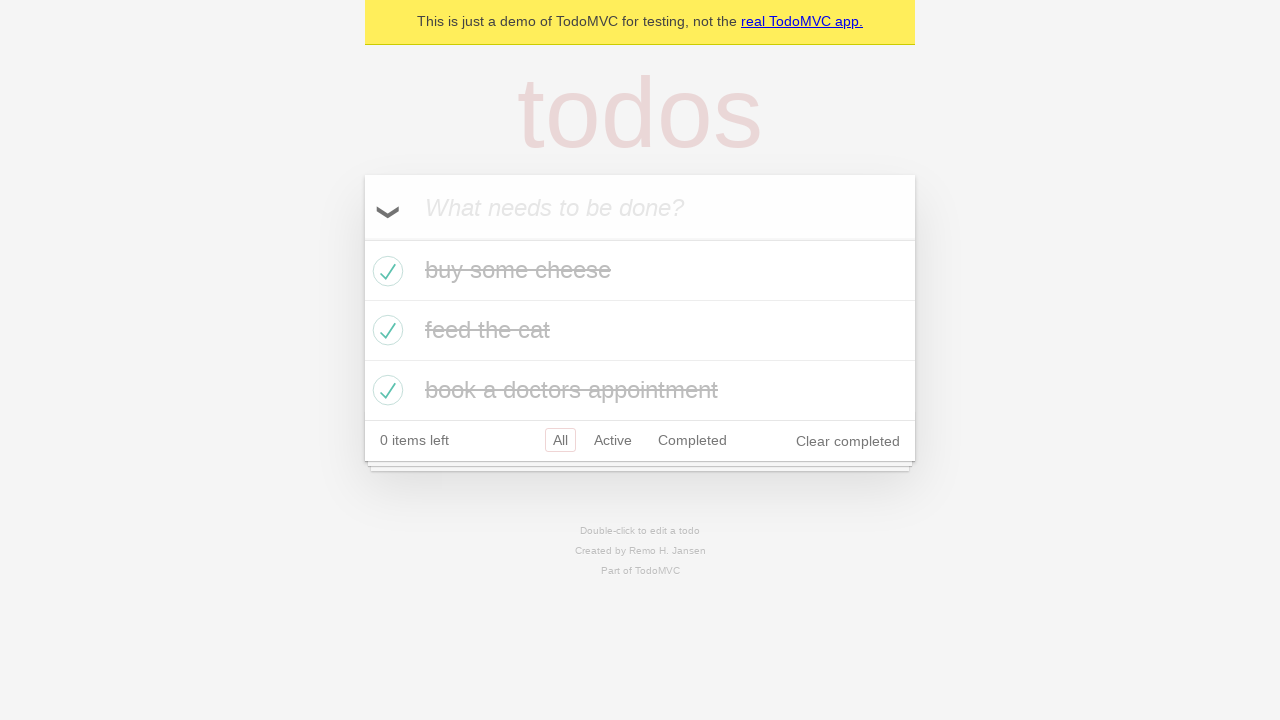

Unchecked mark all checkbox to clear complete state of all items at (362, 238) on internal:label="Mark all as complete"i
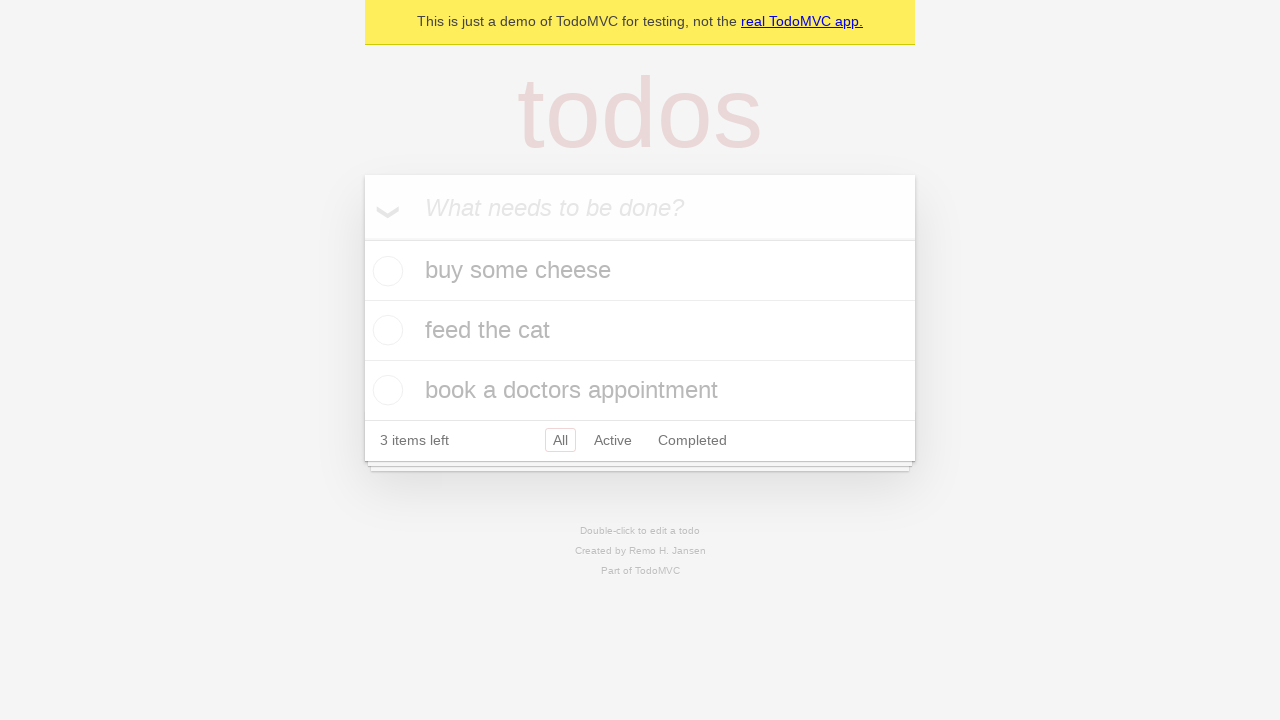

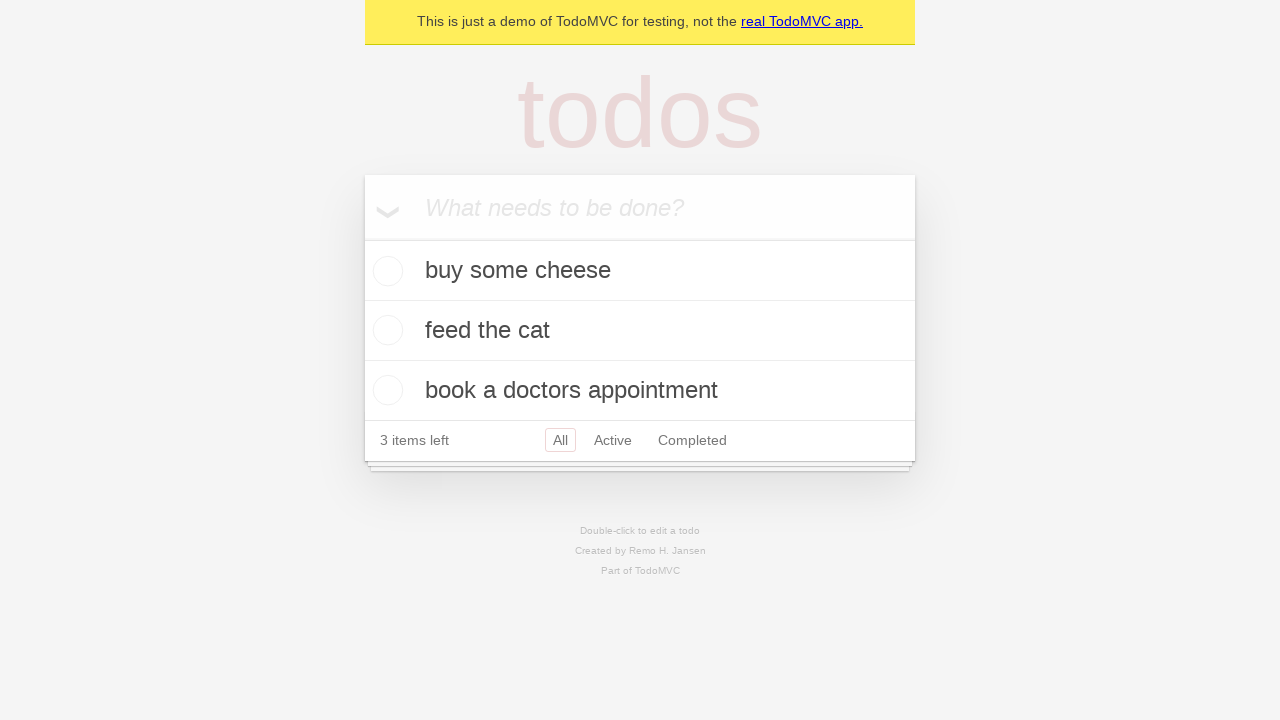